Tests navigation to languages starting with numbers (0-9) and verifies that 10 language entries are displayed

Starting URL: http://www.99-bottles-of-beer.net/

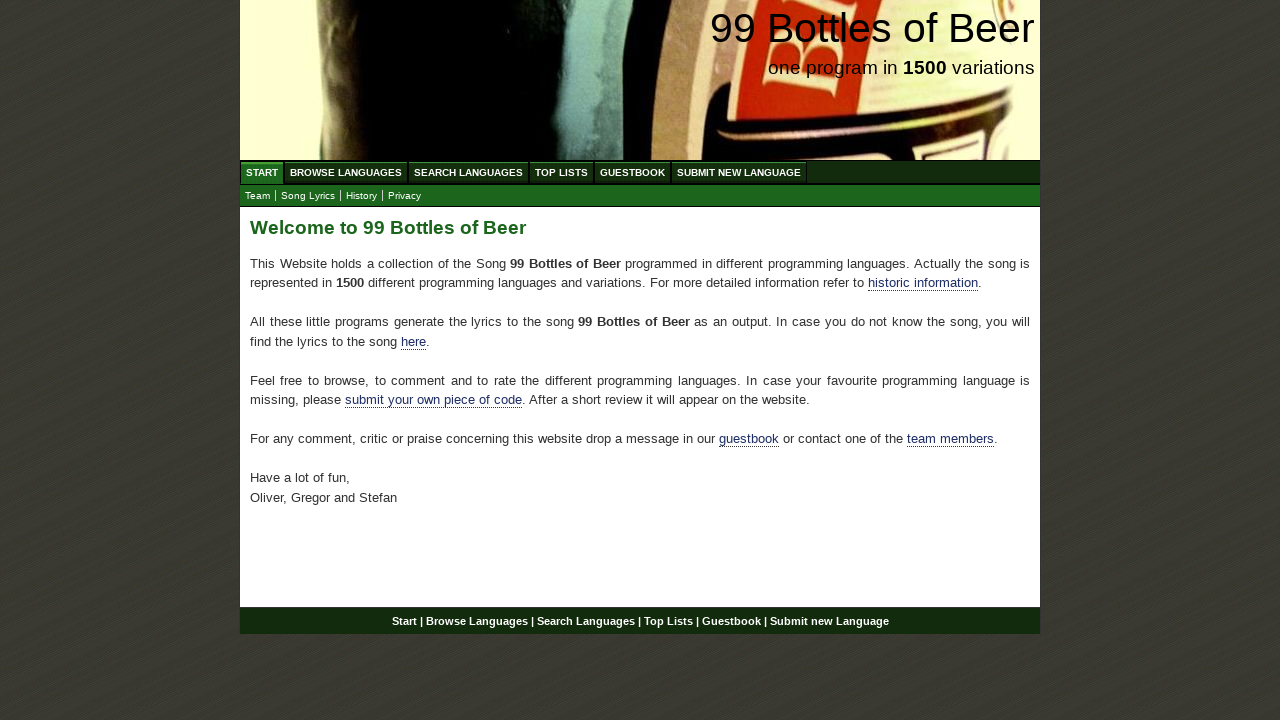

Clicked Browse Languages menu at (346, 172) on xpath=//ul[@id='menu']//a[text()='Browse Languages']
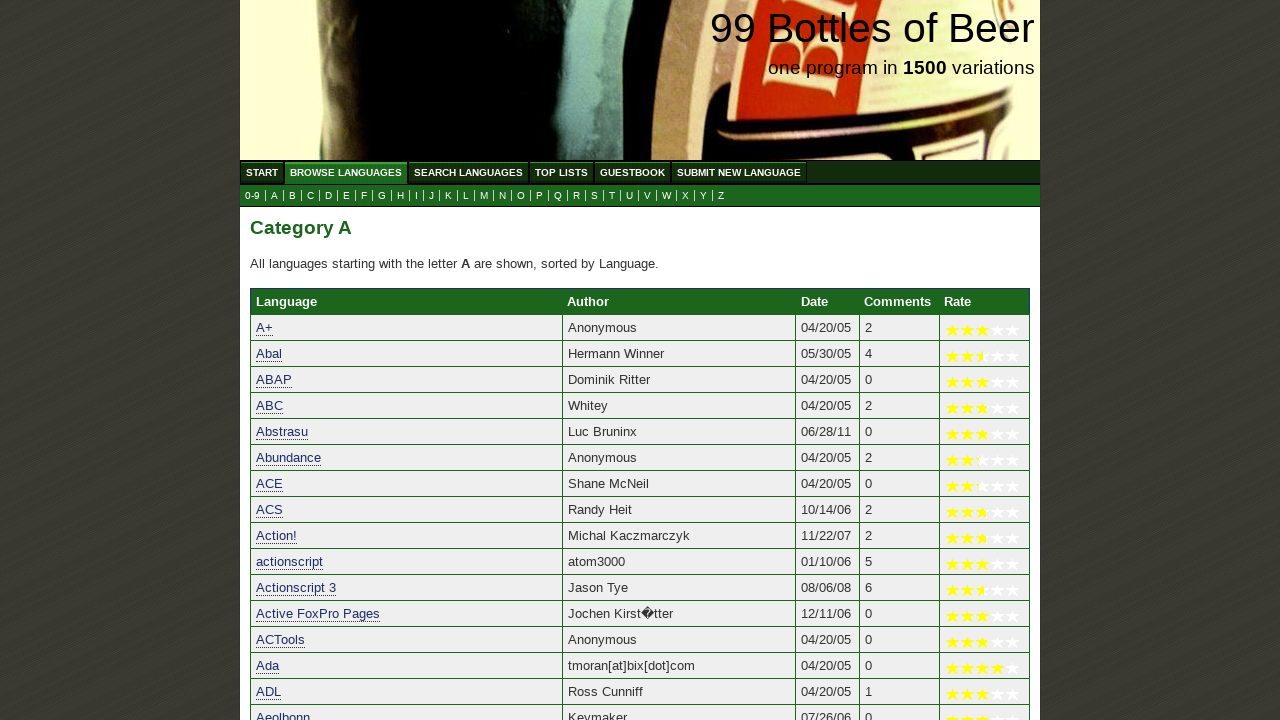

Clicked on 0-9 link in submenu at (252, 196) on xpath=//ul[@id='submenu']/li/a[@href='0.html']
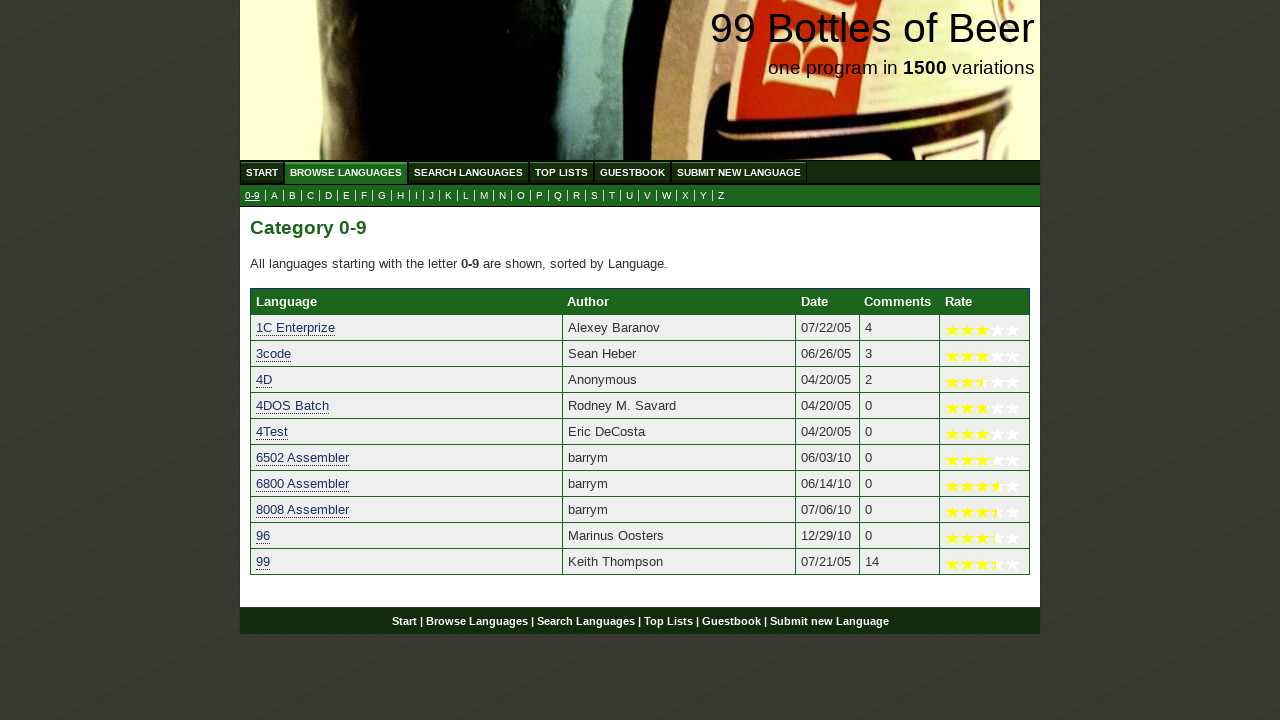

Language rows loaded
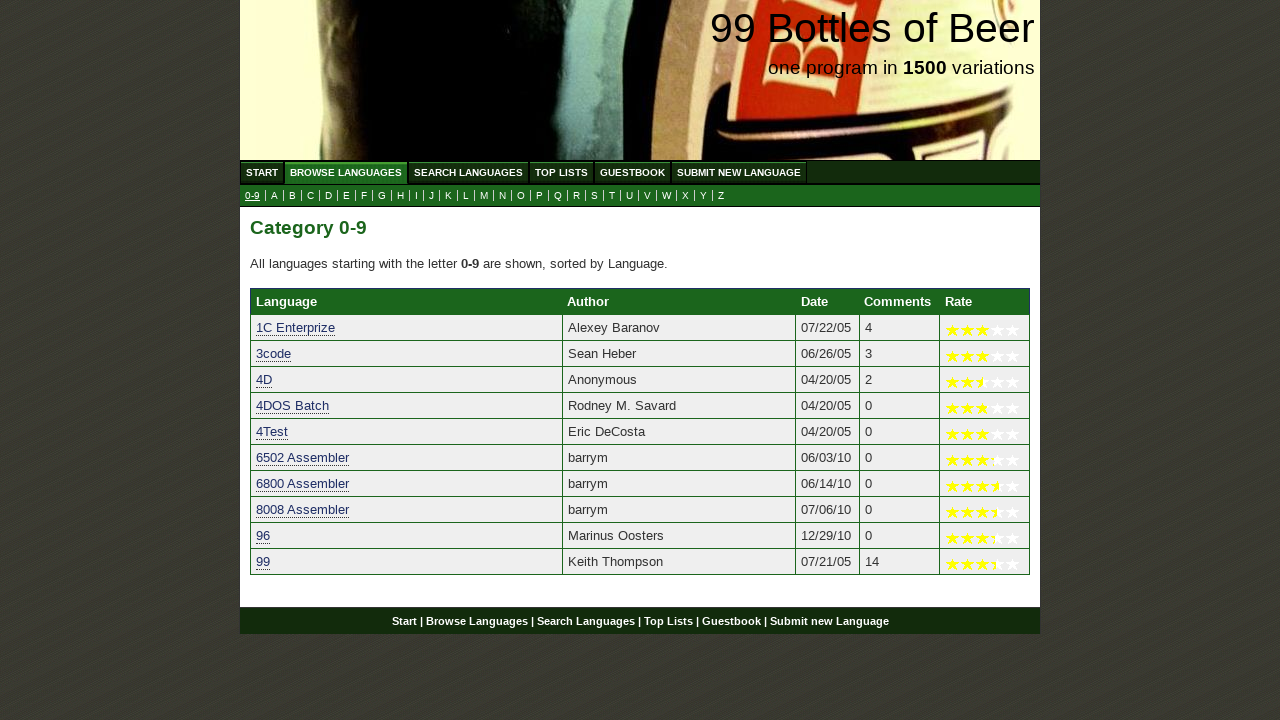

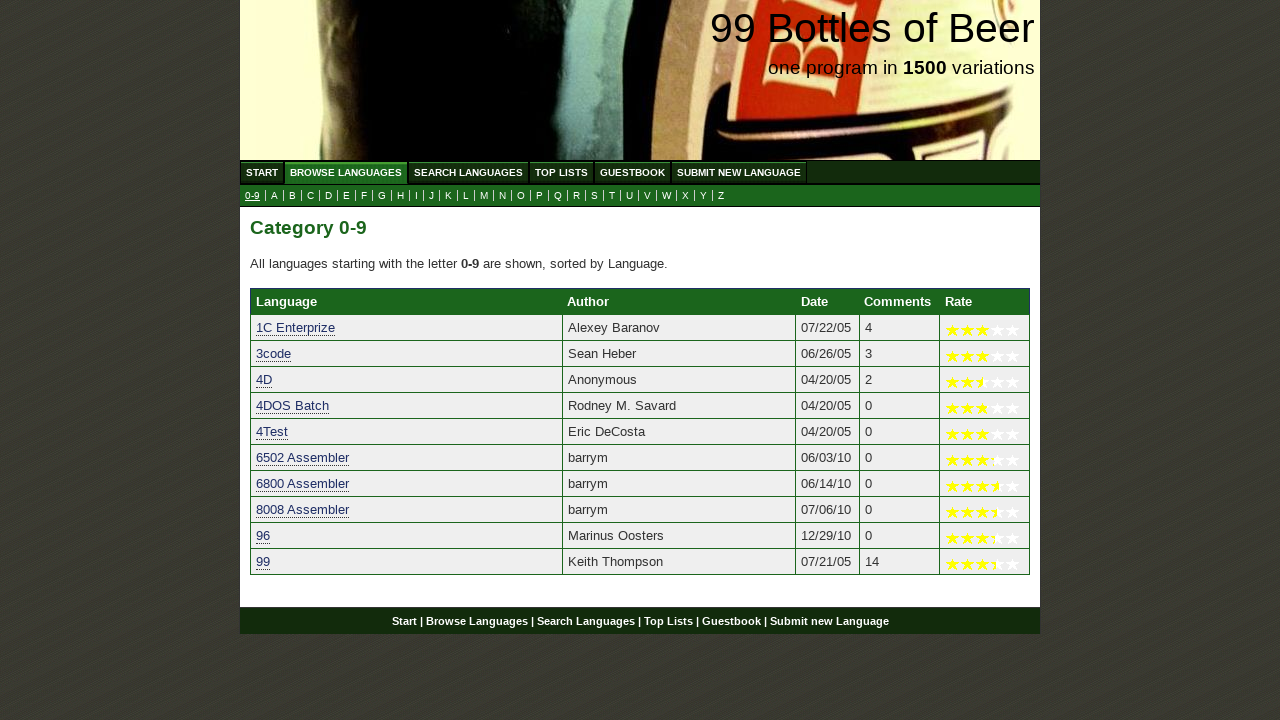